Tests a registration form by filling in first name, last name, and email fields, then submitting the form and verifying a success message is displayed.

Starting URL: http://suninjuly.github.io/registration1.html

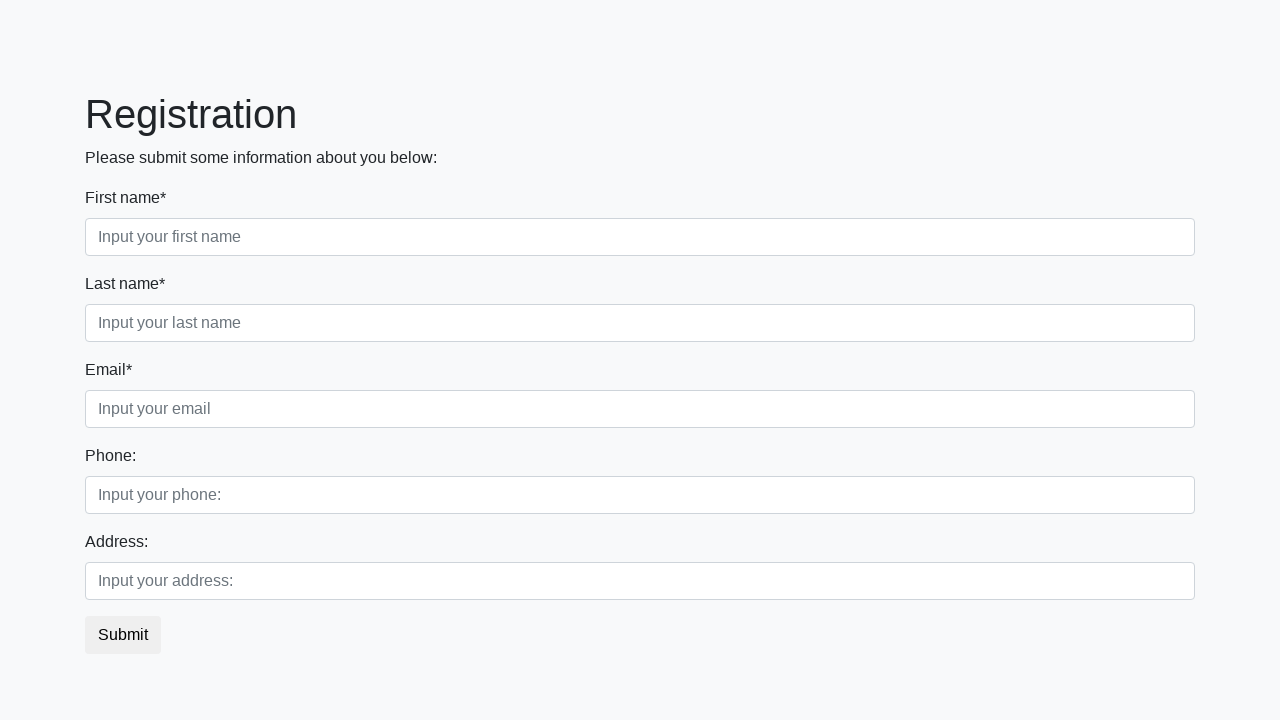

Filled first name field with 'Ivan' on div.first_block:nth-child(1) input
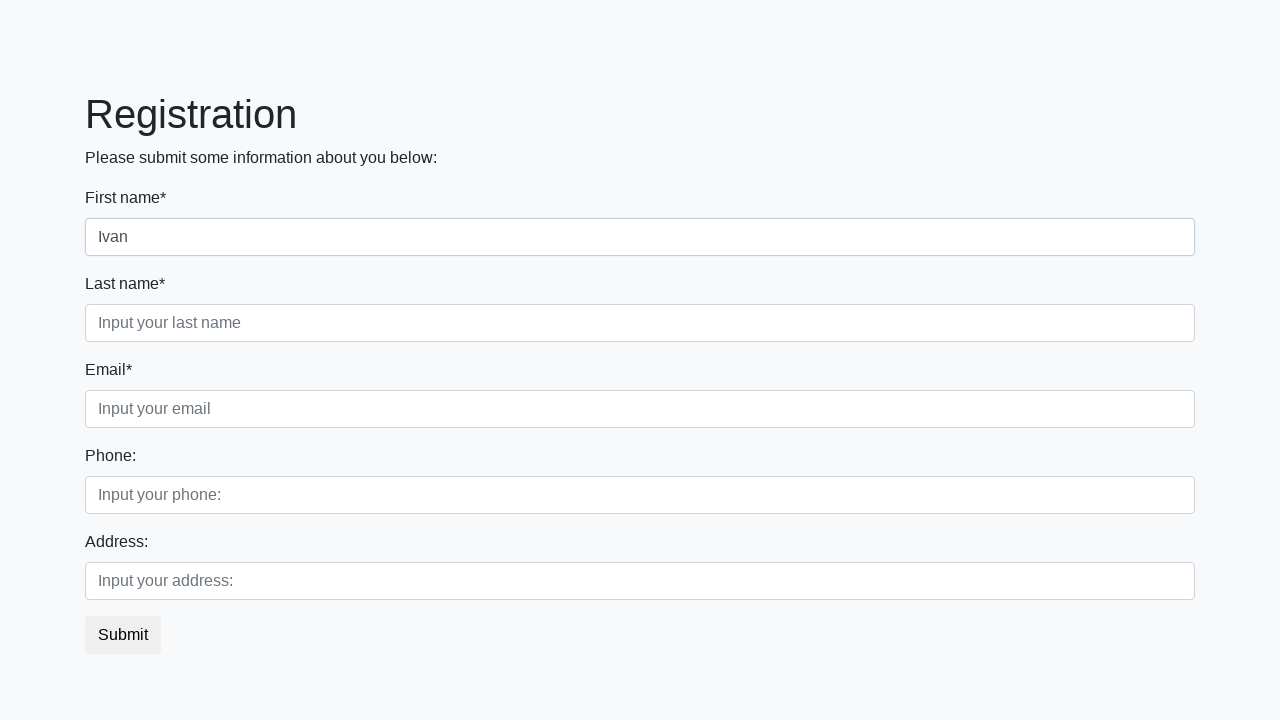

Filled last name field with 'Petrov' on div.first_block > div.form-group.second_class > input
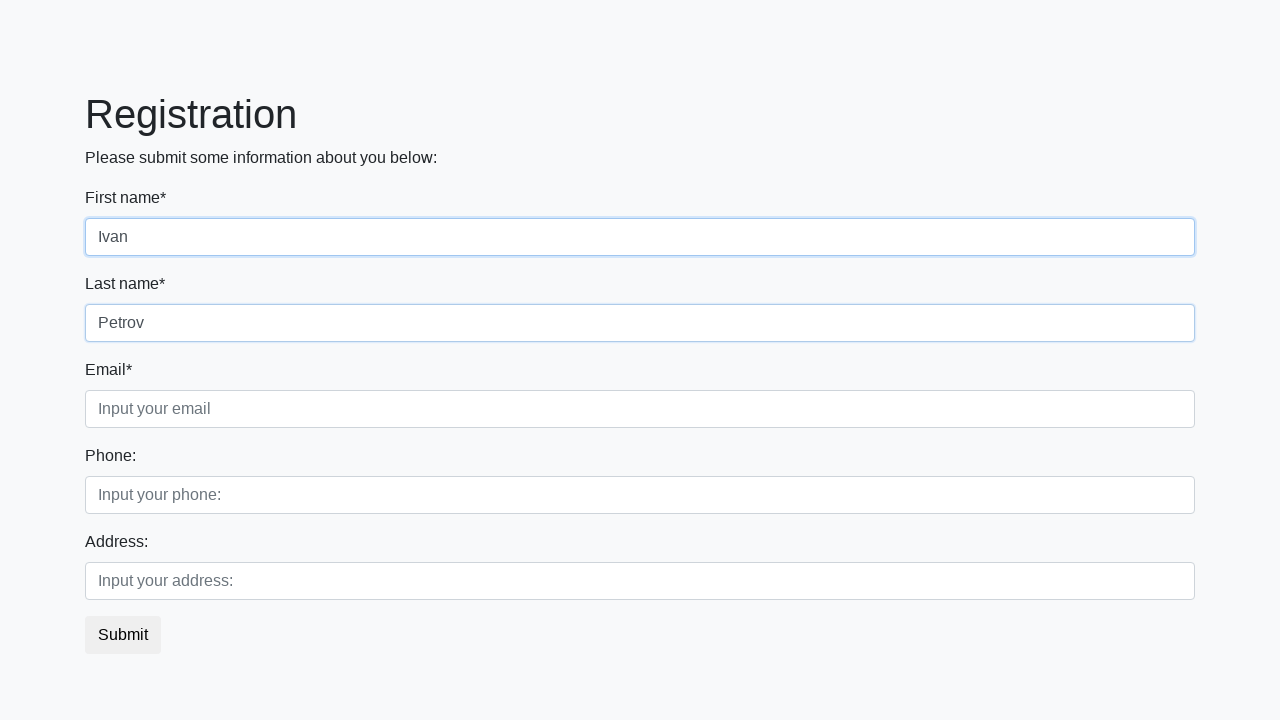

Filled email field with 'test@yandex.ru' on div.first_block > div.form-group.third_class > input
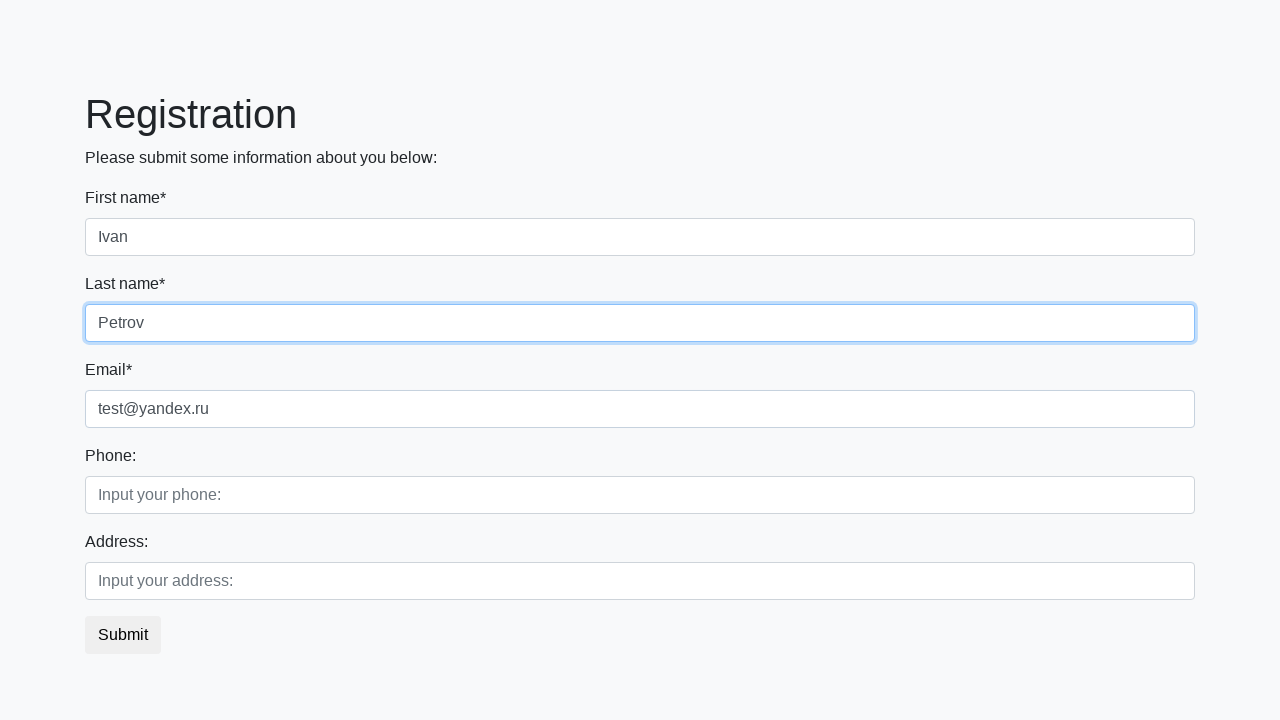

Clicked submit button to register at (123, 635) on button.btn
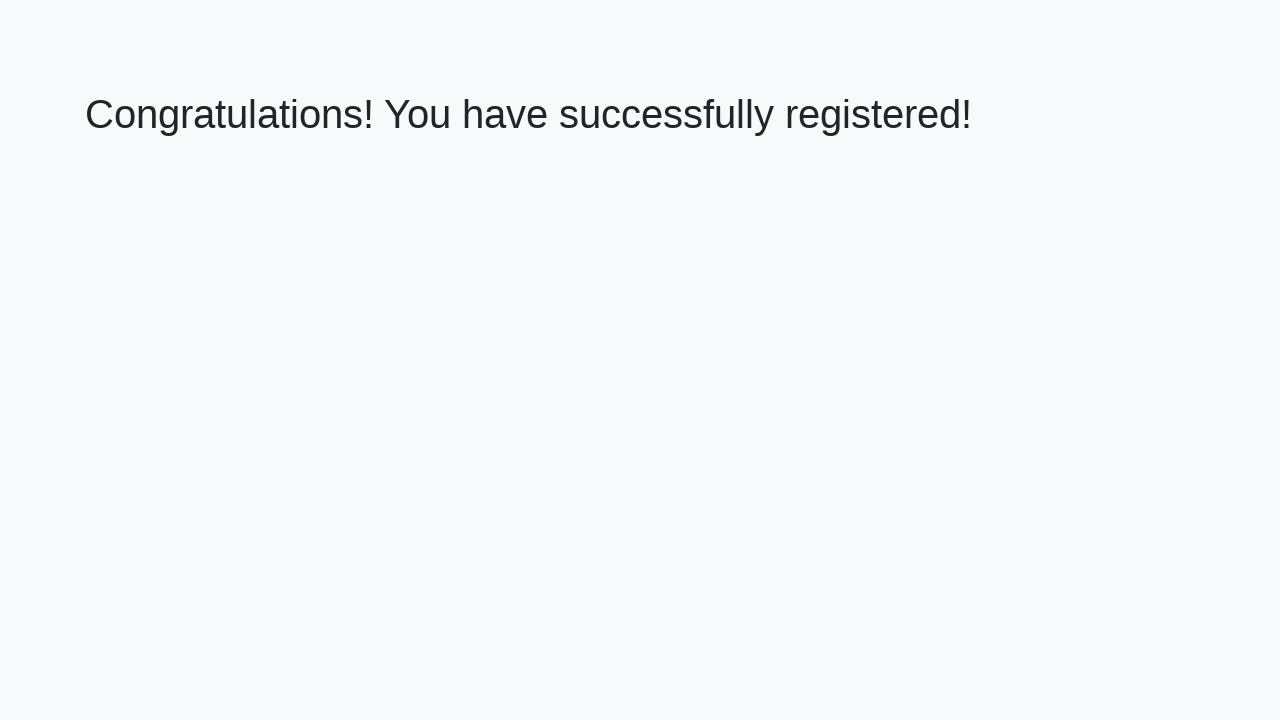

Success message heading loaded
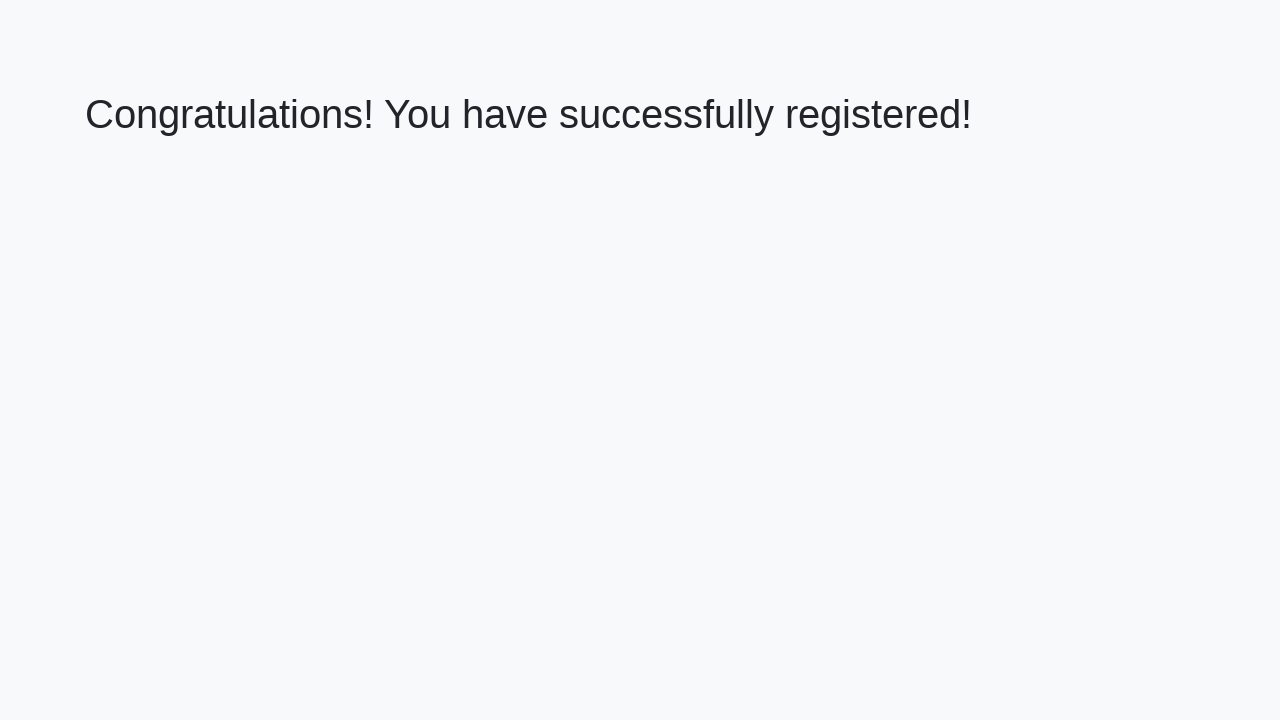

Retrieved success message text
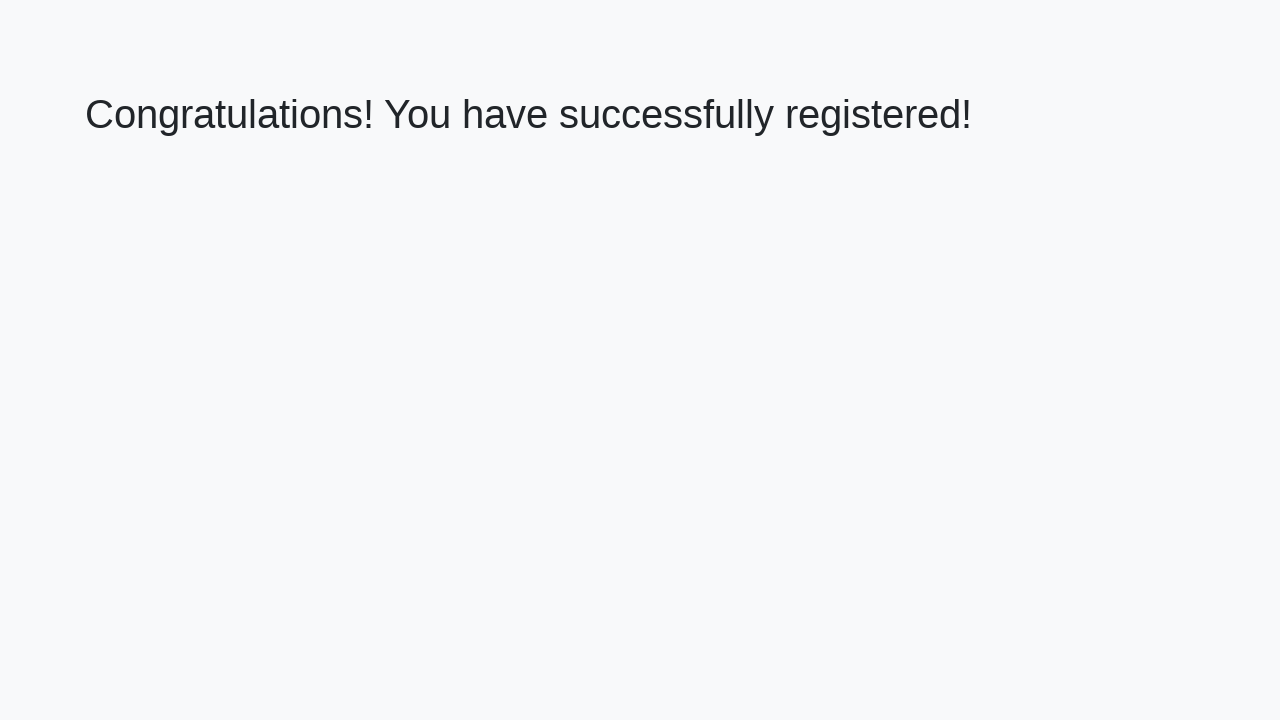

Verified success message: 'Congratulations! You have successfully registered!'
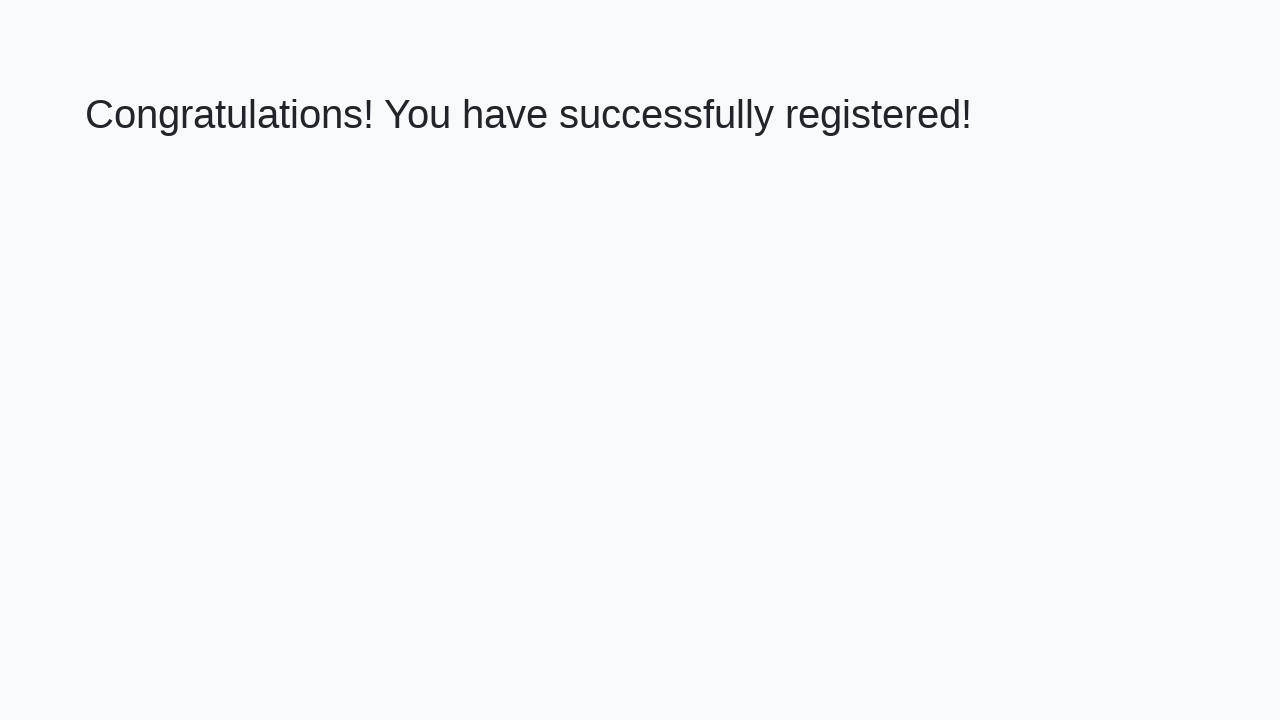

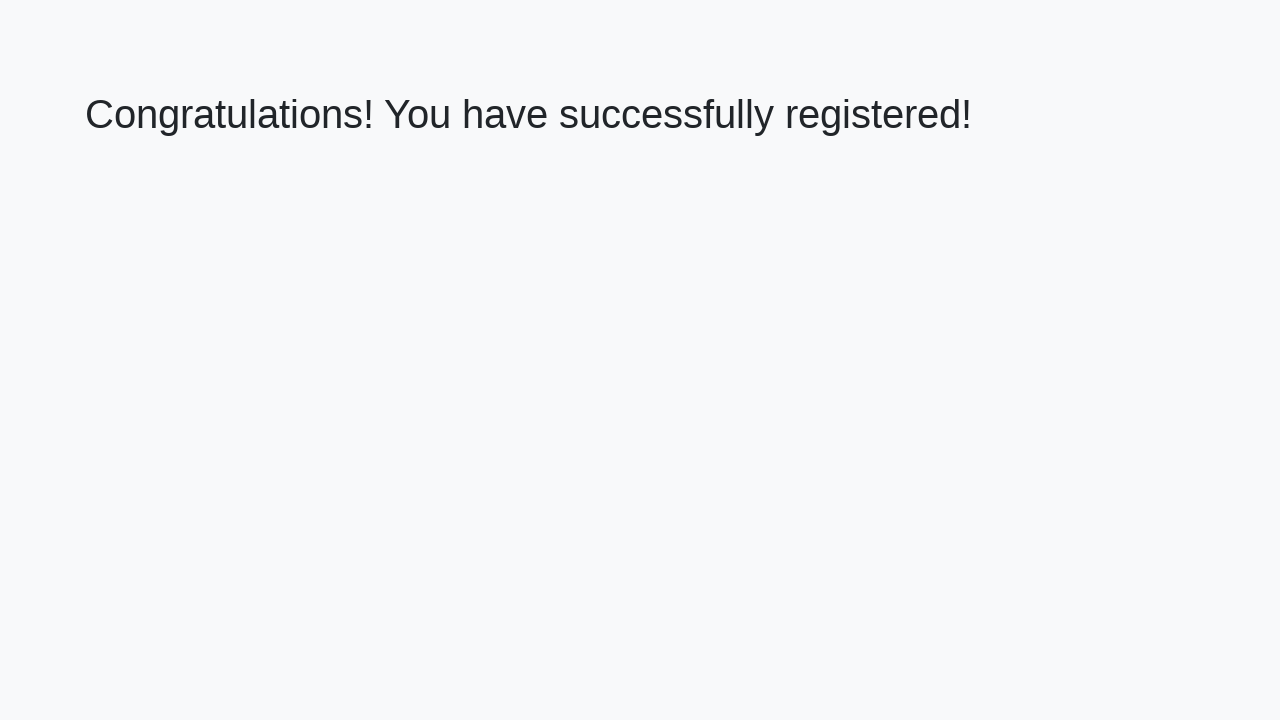